Tests drag and drop functionality by dragging an element from one location and dropping it onto a target area

Starting URL: https://zimaev.github.io/draganddrop/

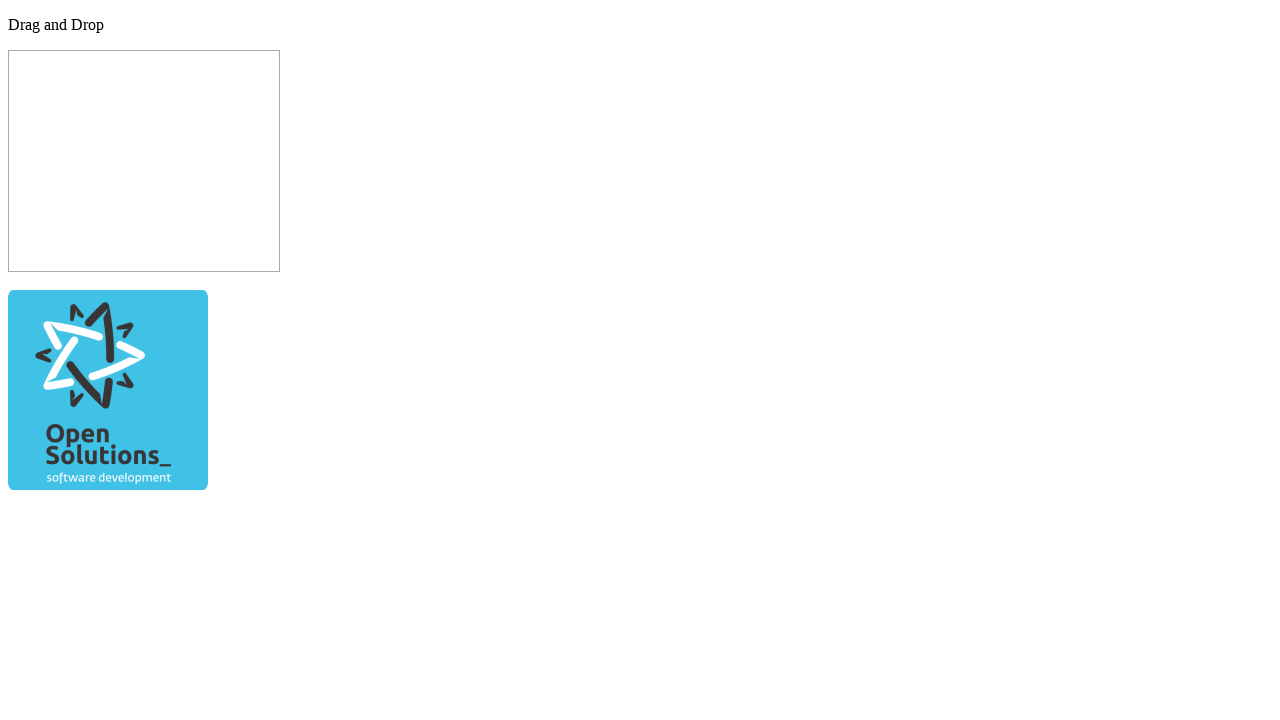

Navigated to drag and drop test page
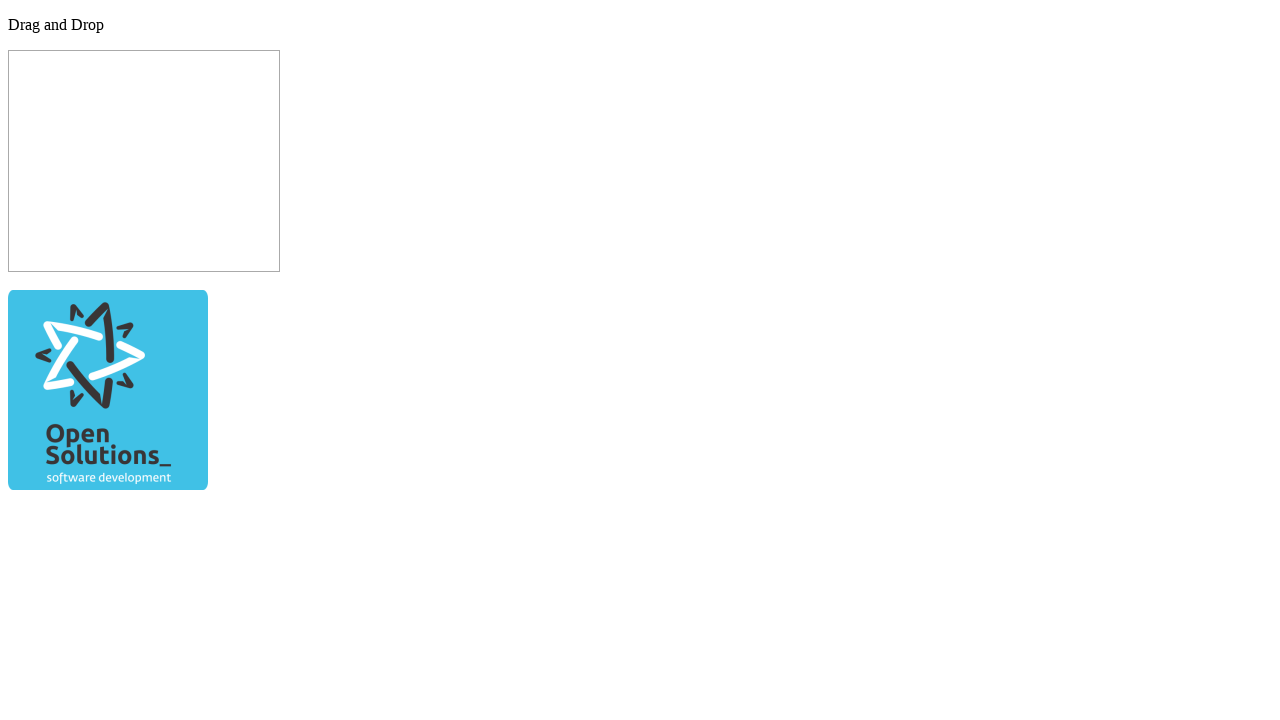

Dragged element from source and dropped it onto target area at (144, 161)
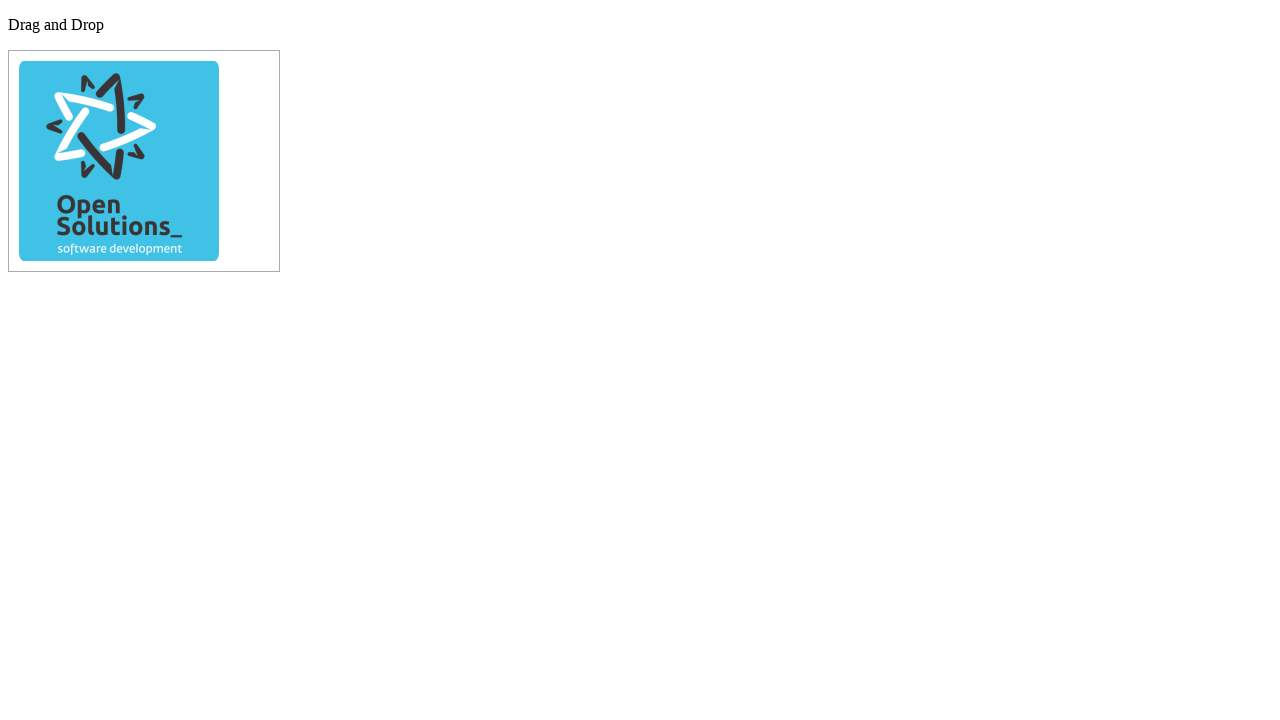

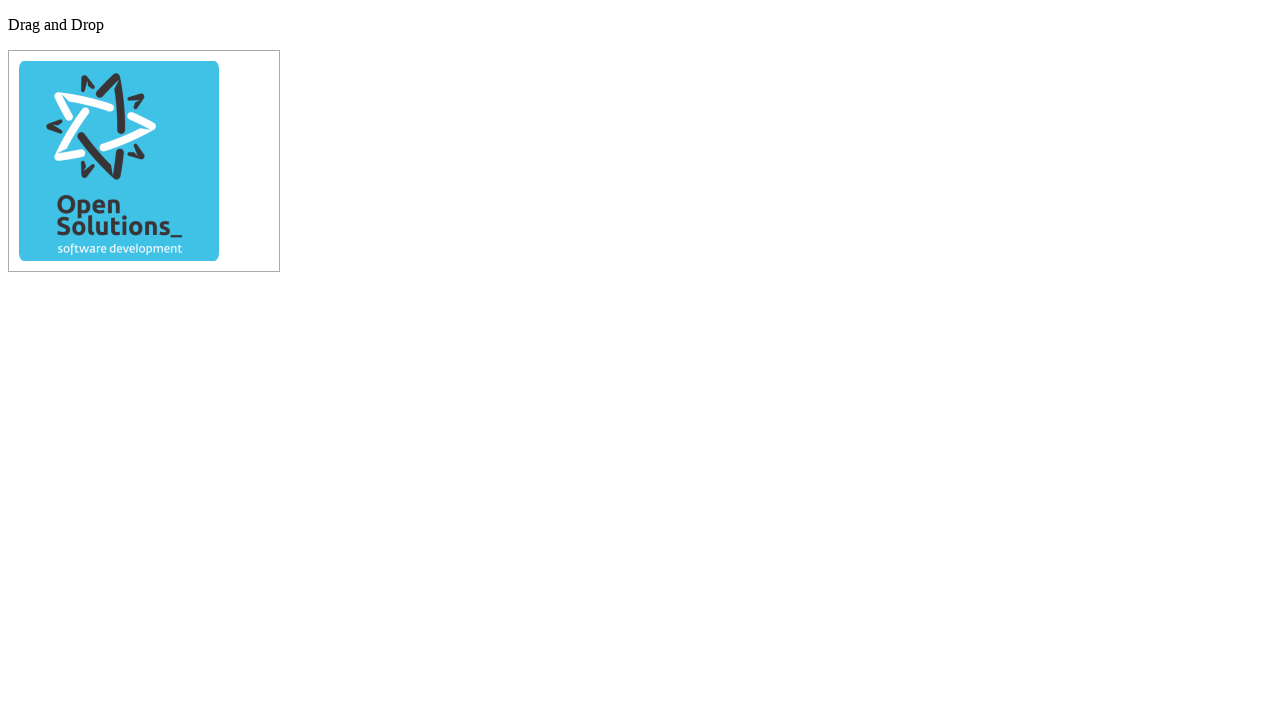